Tests jQuery UI datepicker by opening the calendar, navigating through months until reaching August, and interacting with the date picker widget inside an iframe.

Starting URL: https://jqueryui.com/datepicker/

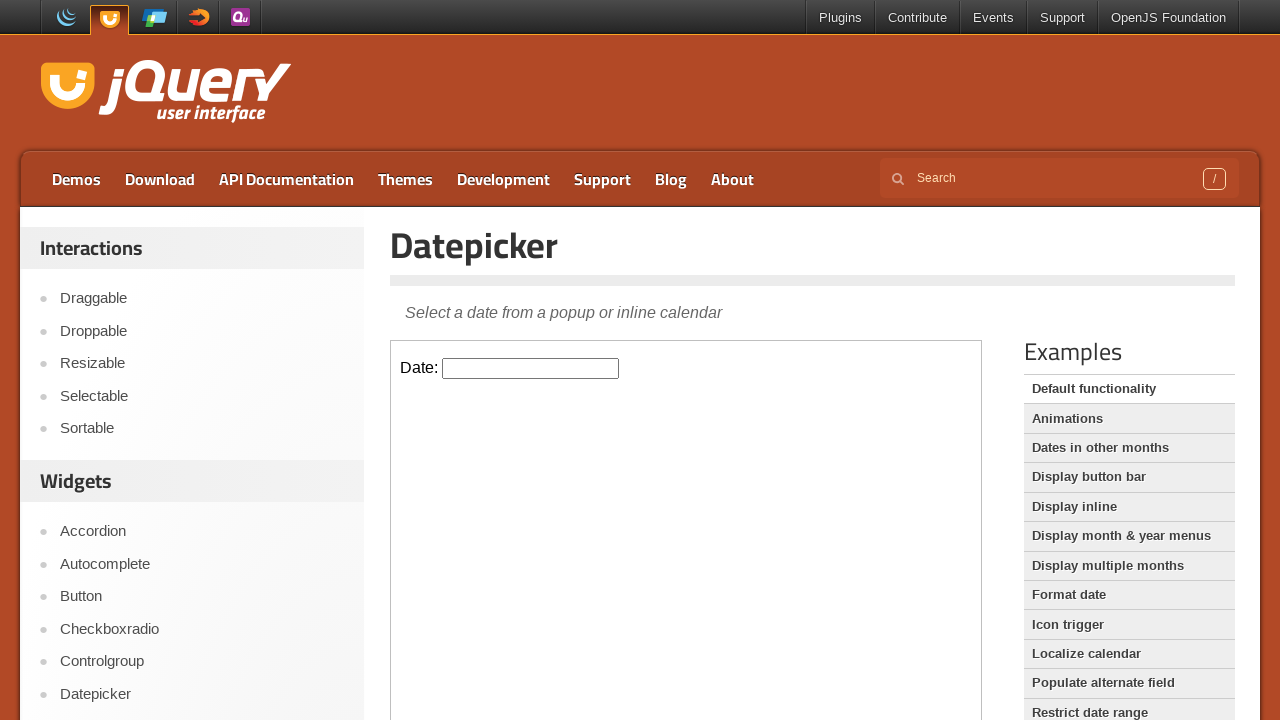

Located the datepicker demo iframe
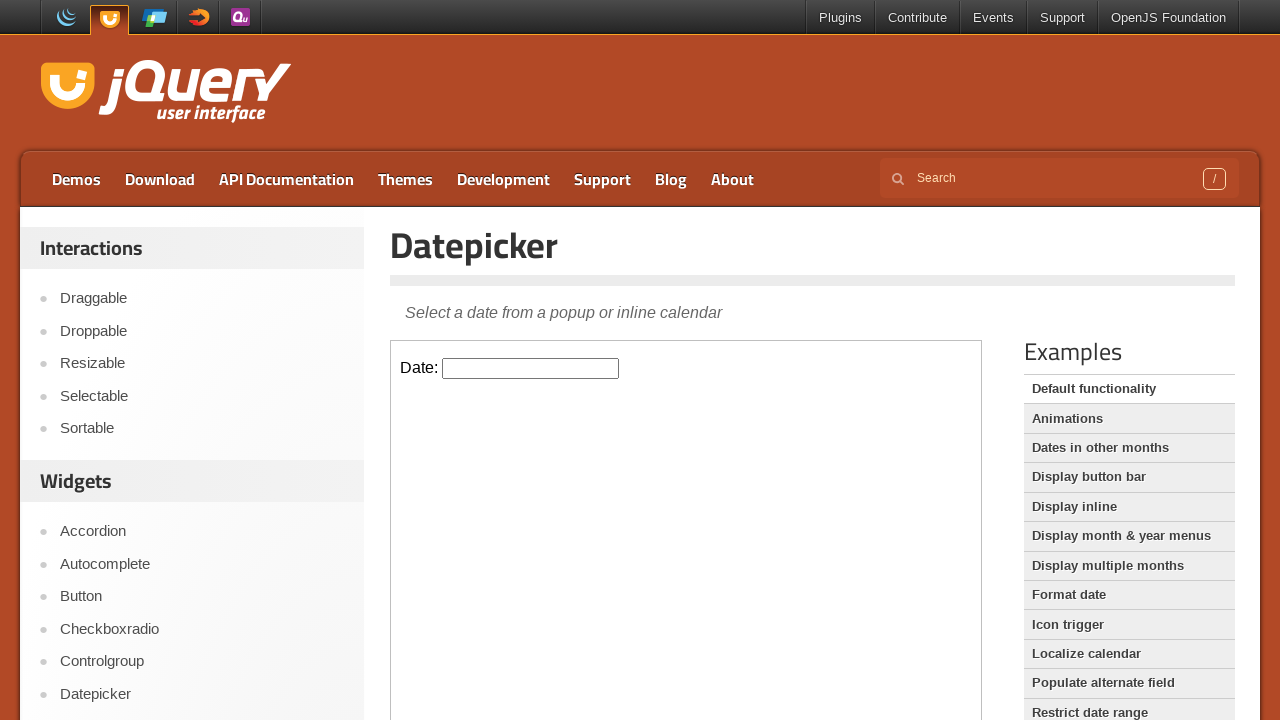

Clicked on the datepicker input to open the calendar at (531, 368) on iframe.demo-frame >> internal:control=enter-frame >> input#datepicker
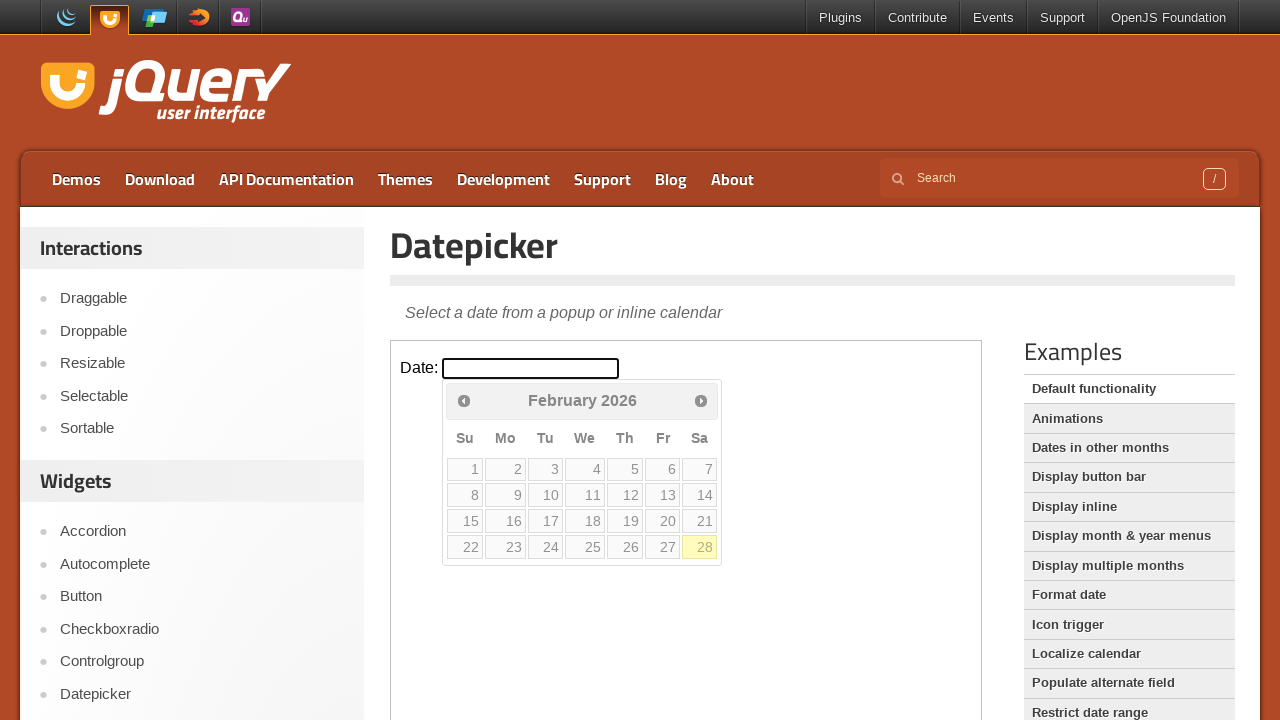

Clicked the next month arrow to navigate forward at (701, 400) on iframe.demo-frame >> internal:control=enter-frame >> .ui-icon-circle-triangle-e
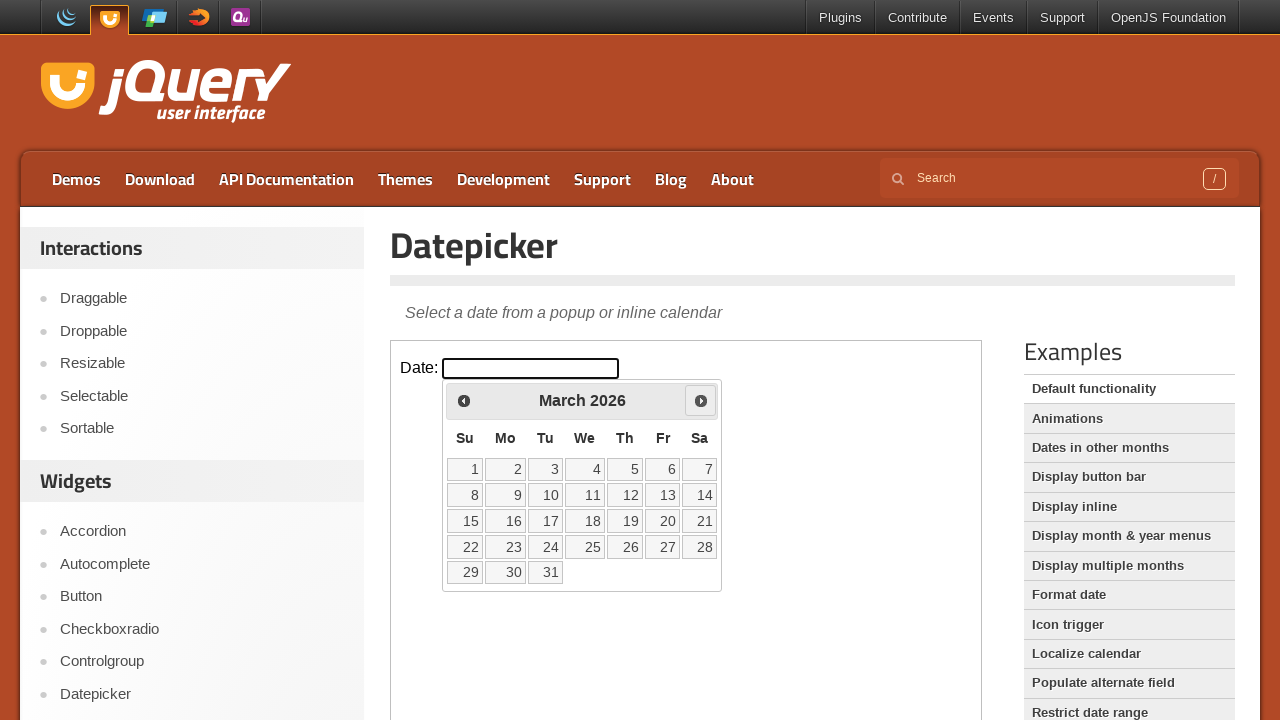

Waited 200ms for calendar to update
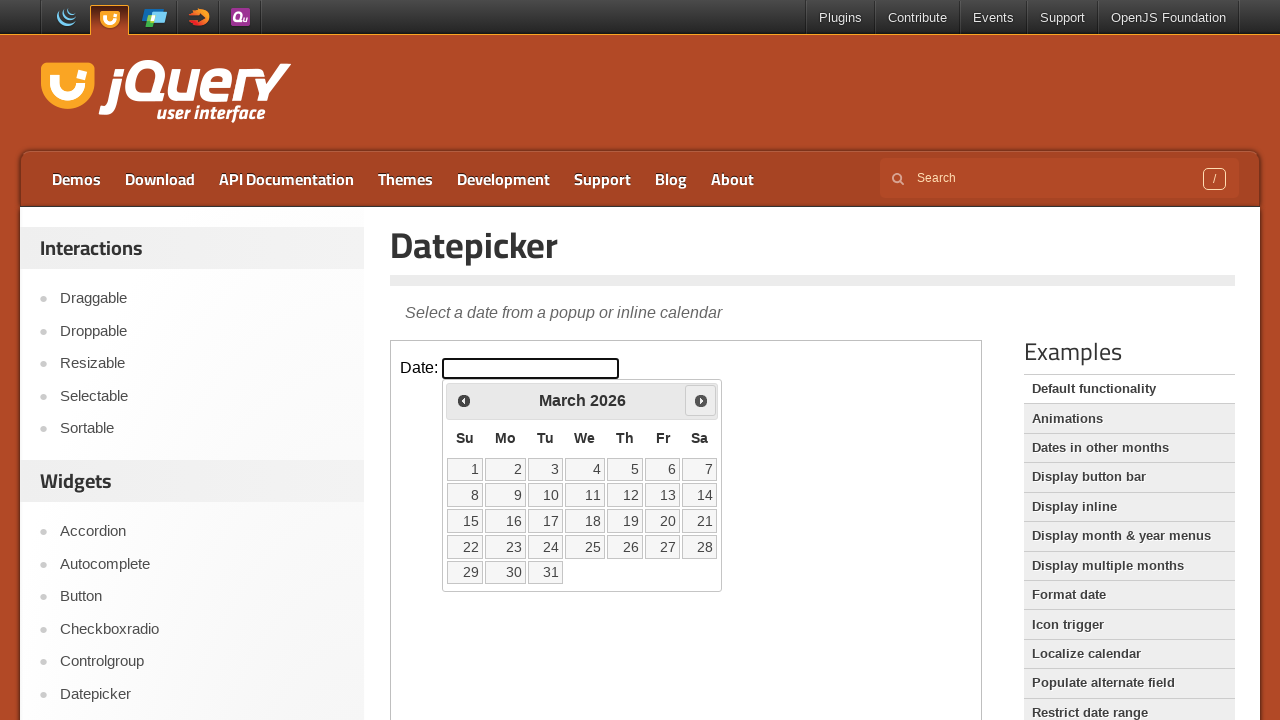

Clicked the next month arrow to navigate forward at (701, 400) on iframe.demo-frame >> internal:control=enter-frame >> .ui-icon-circle-triangle-e
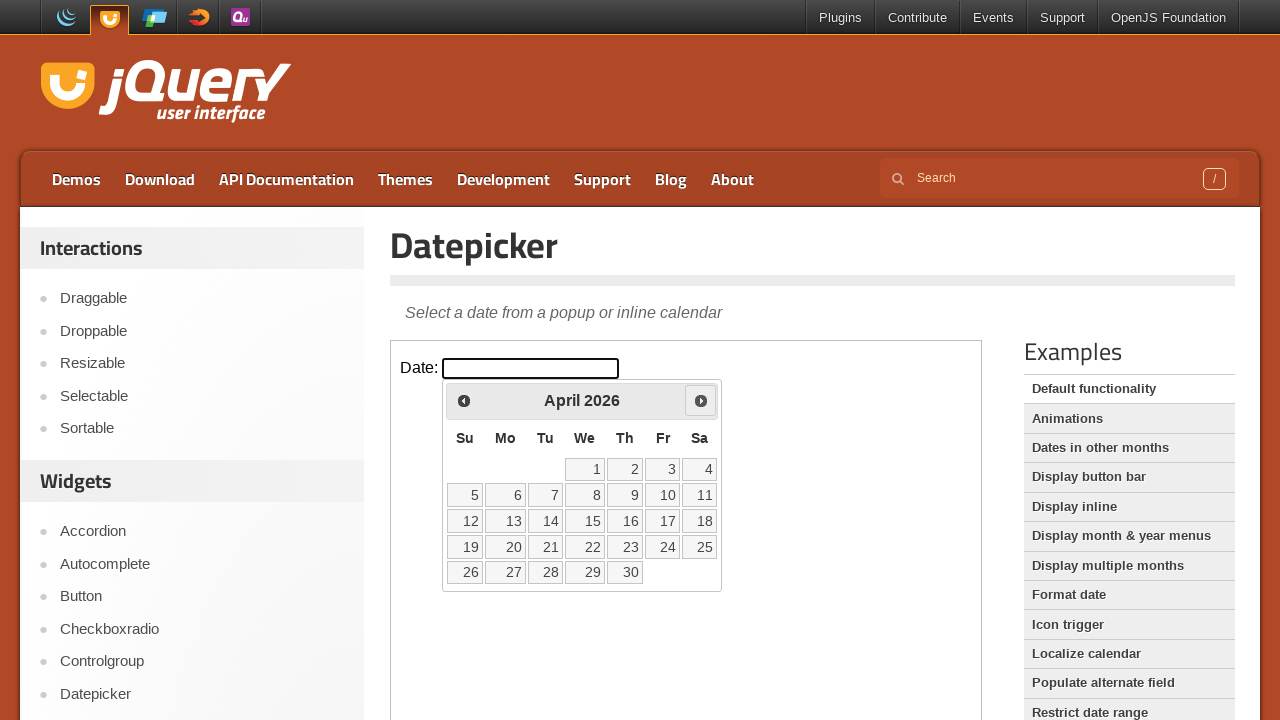

Waited 200ms for calendar to update
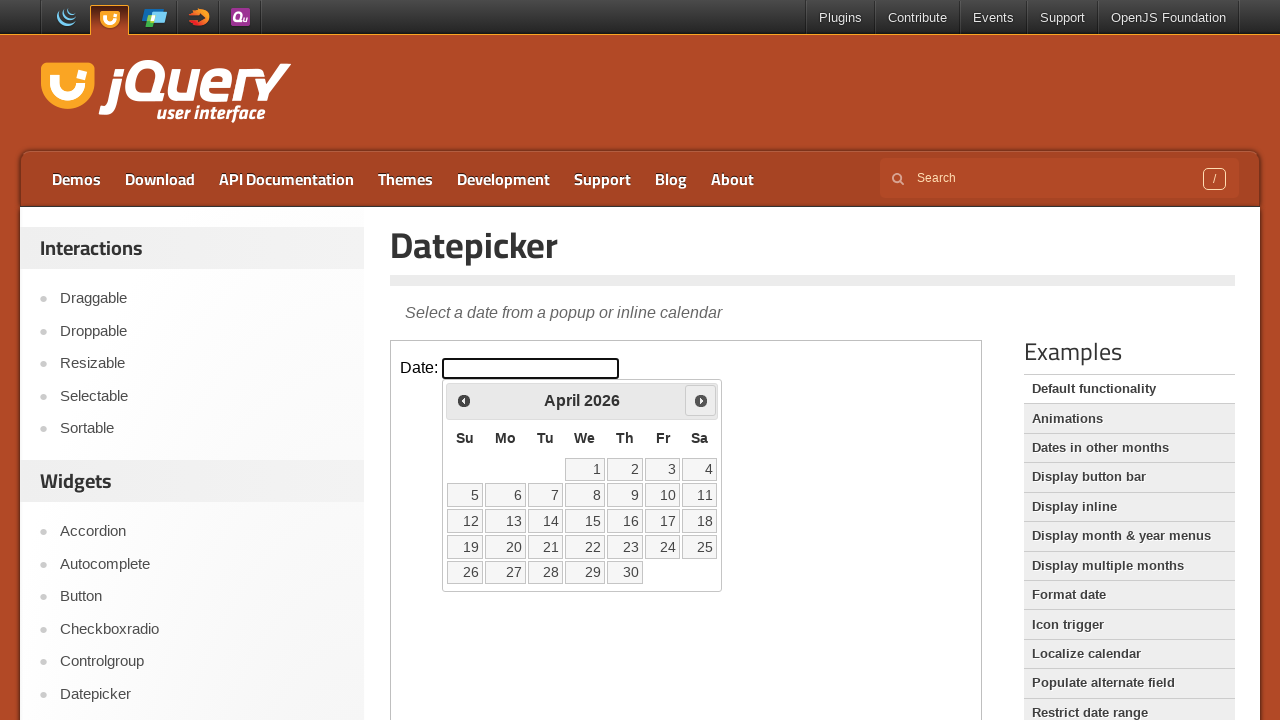

Clicked the next month arrow to navigate forward at (701, 400) on iframe.demo-frame >> internal:control=enter-frame >> .ui-icon-circle-triangle-e
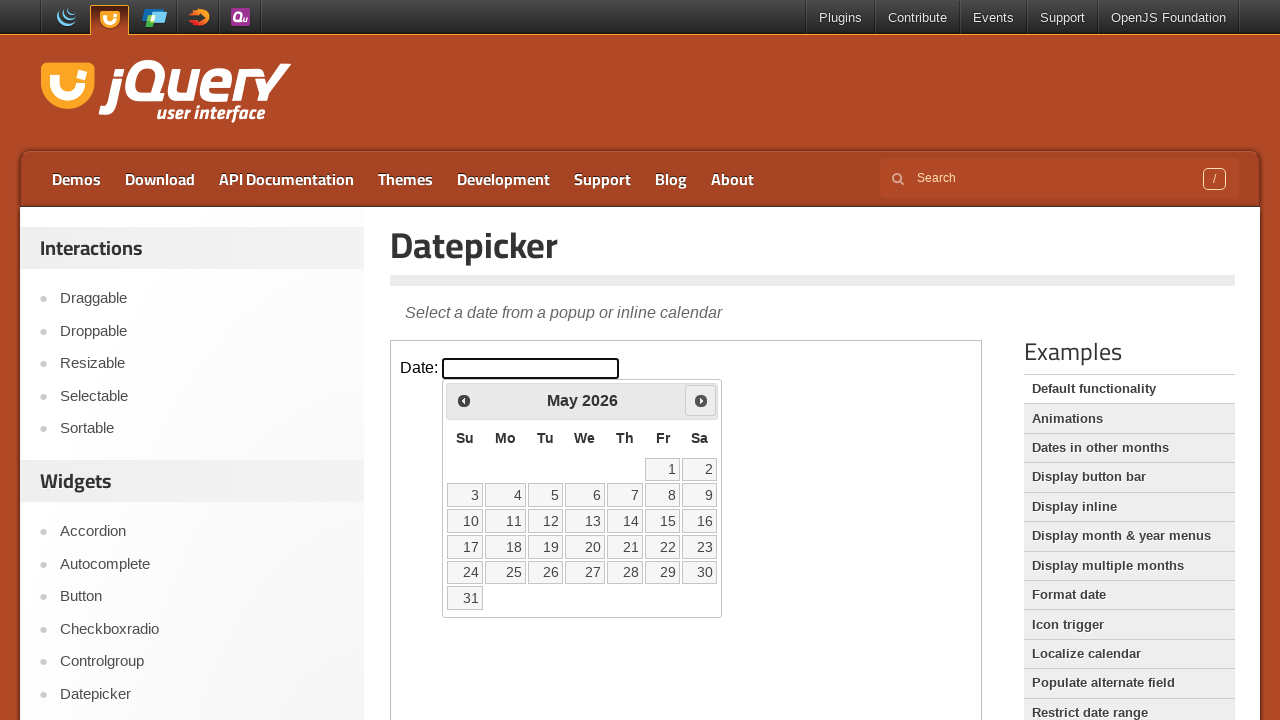

Waited 200ms for calendar to update
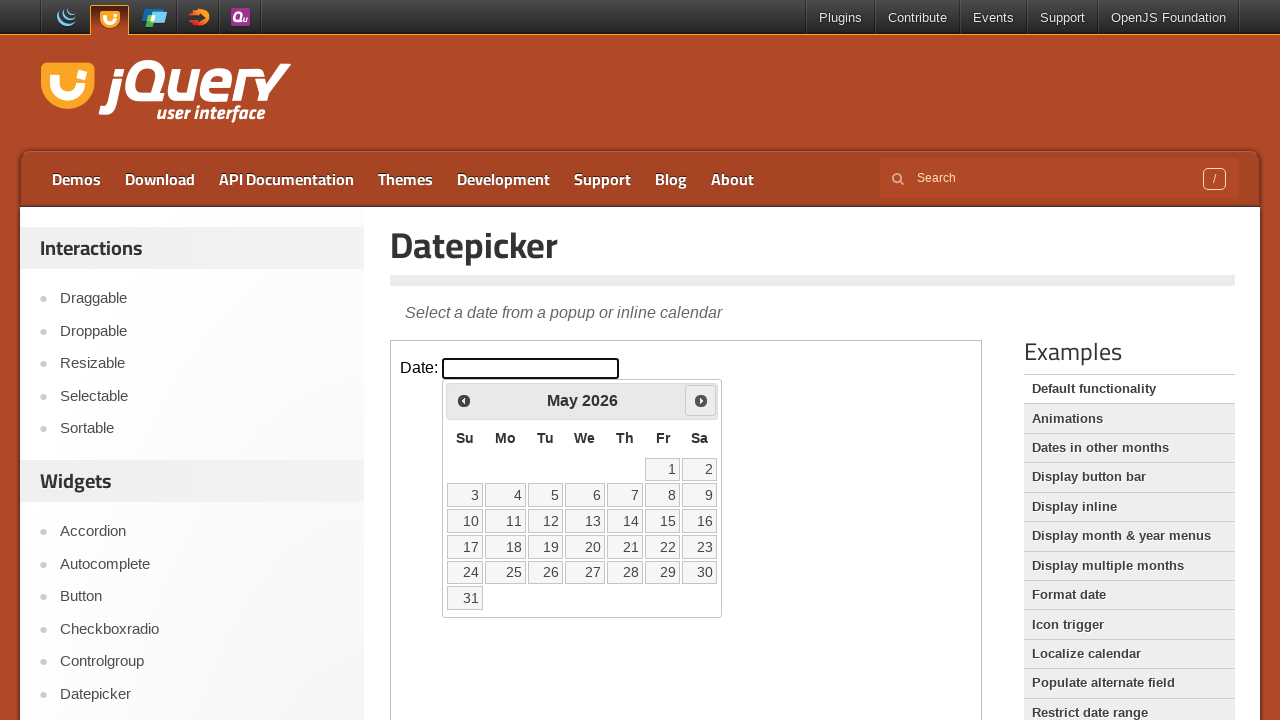

Clicked the next month arrow to navigate forward at (701, 400) on iframe.demo-frame >> internal:control=enter-frame >> .ui-icon-circle-triangle-e
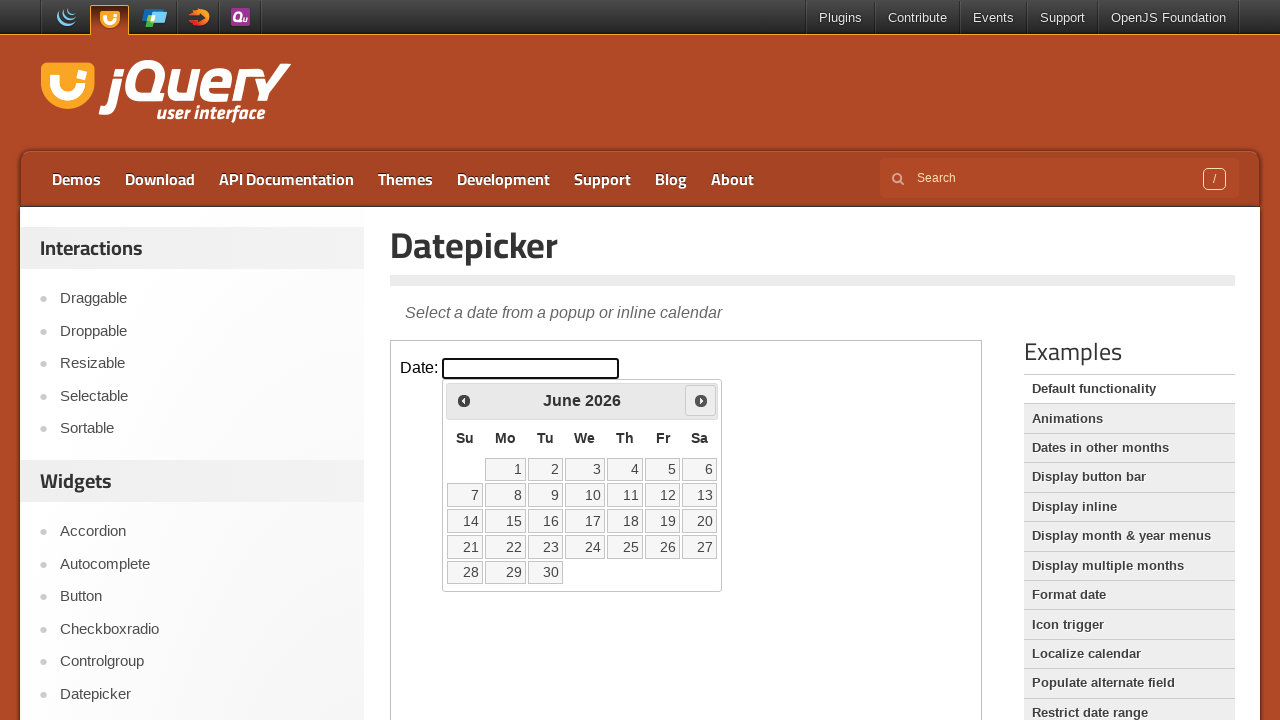

Waited 200ms for calendar to update
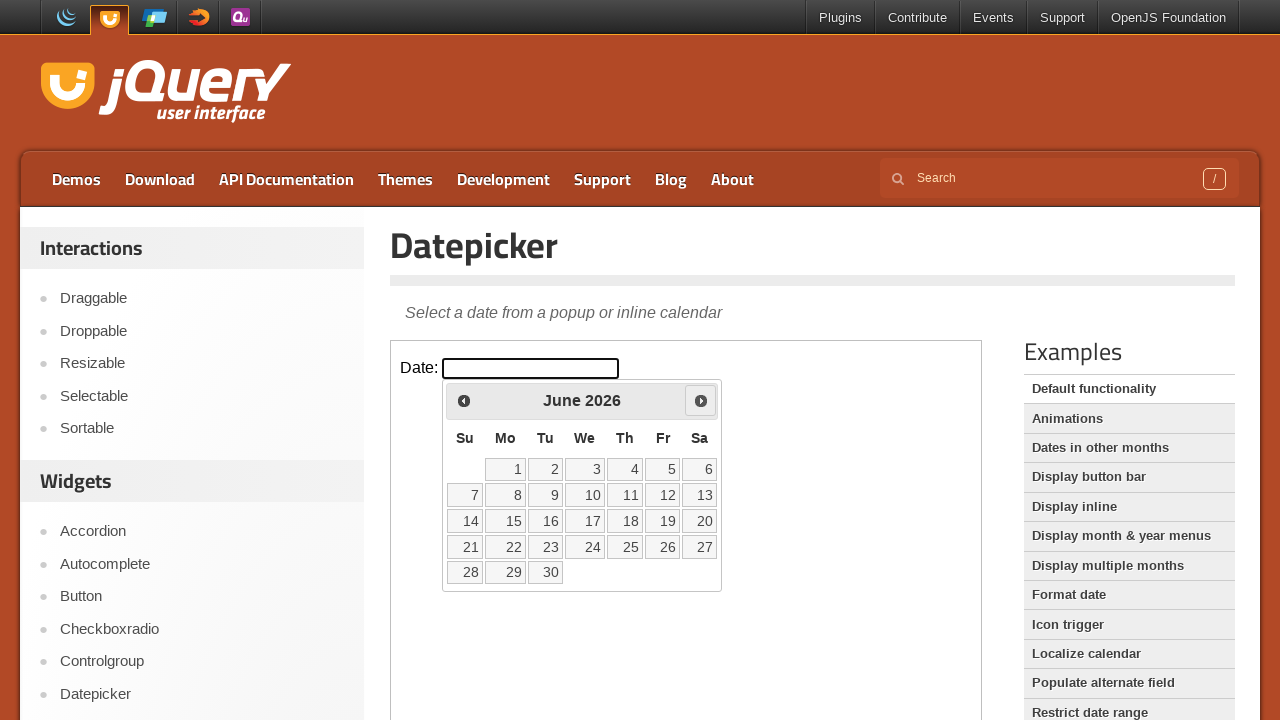

Clicked the next month arrow to navigate forward at (701, 400) on iframe.demo-frame >> internal:control=enter-frame >> .ui-icon-circle-triangle-e
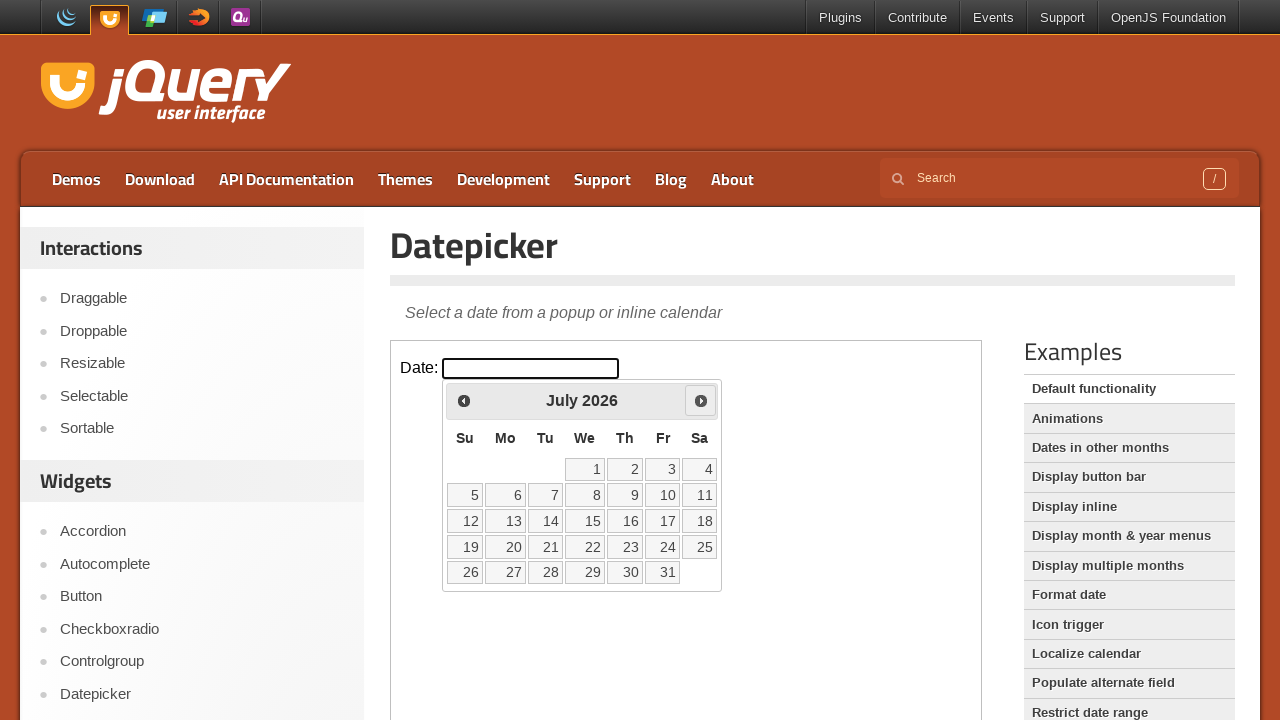

Waited 200ms for calendar to update
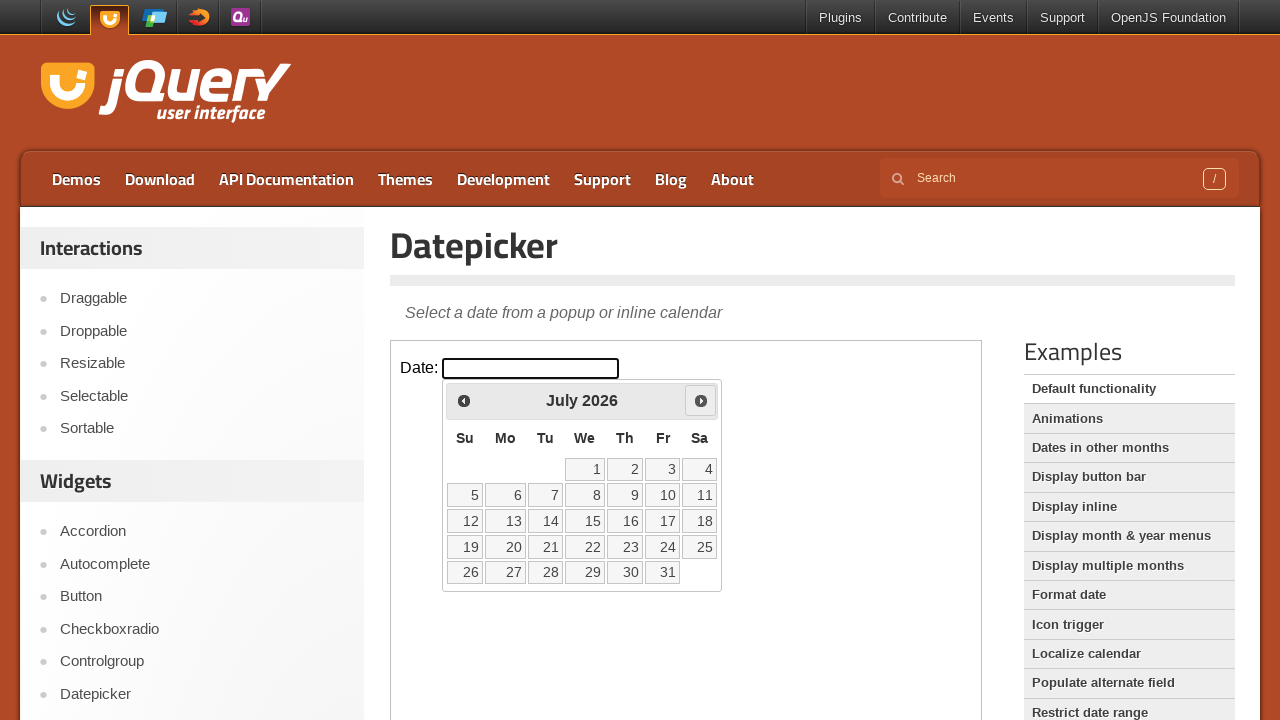

Clicked the next month arrow to navigate forward at (701, 400) on iframe.demo-frame >> internal:control=enter-frame >> .ui-icon-circle-triangle-e
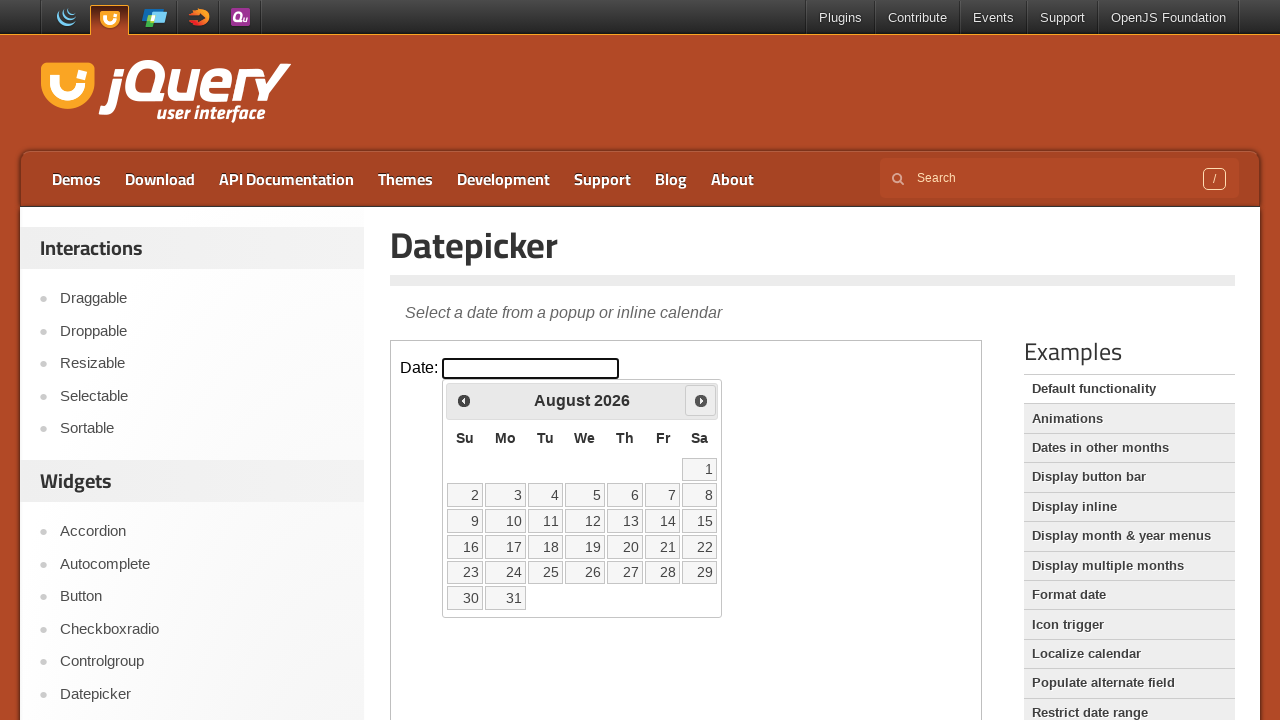

Waited 200ms for calendar to update
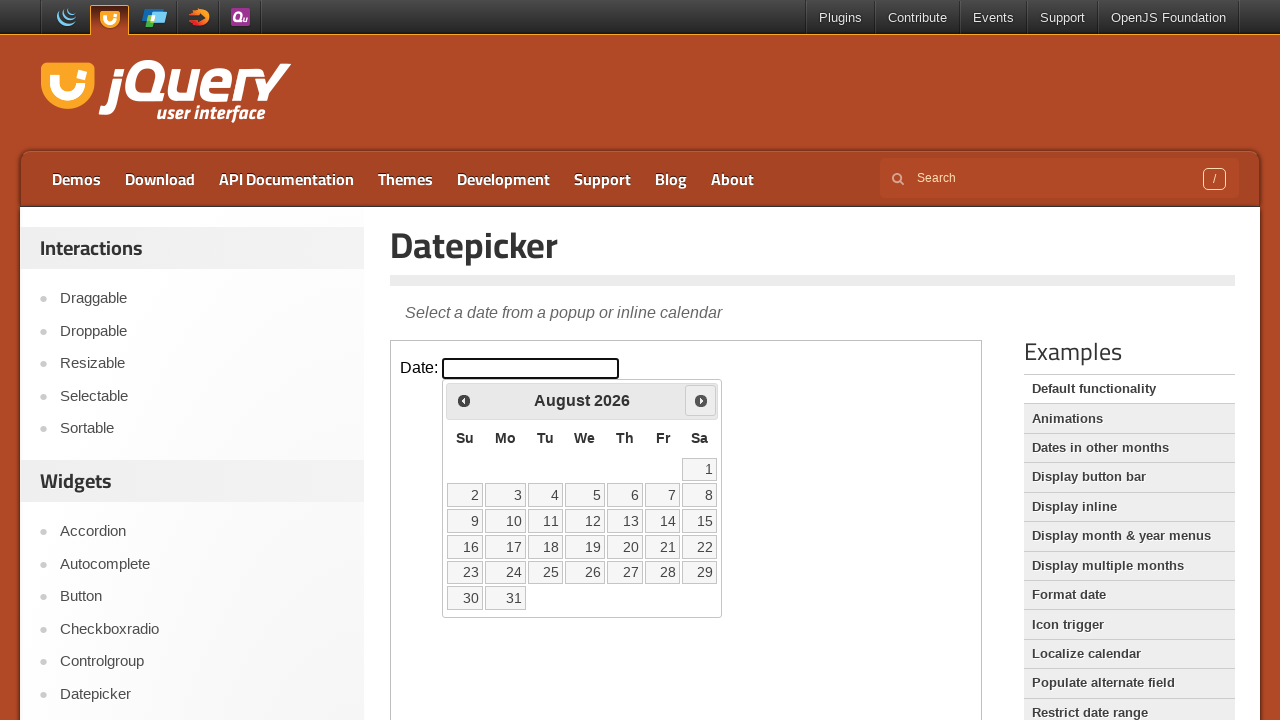

August month is now displayed in the calendar
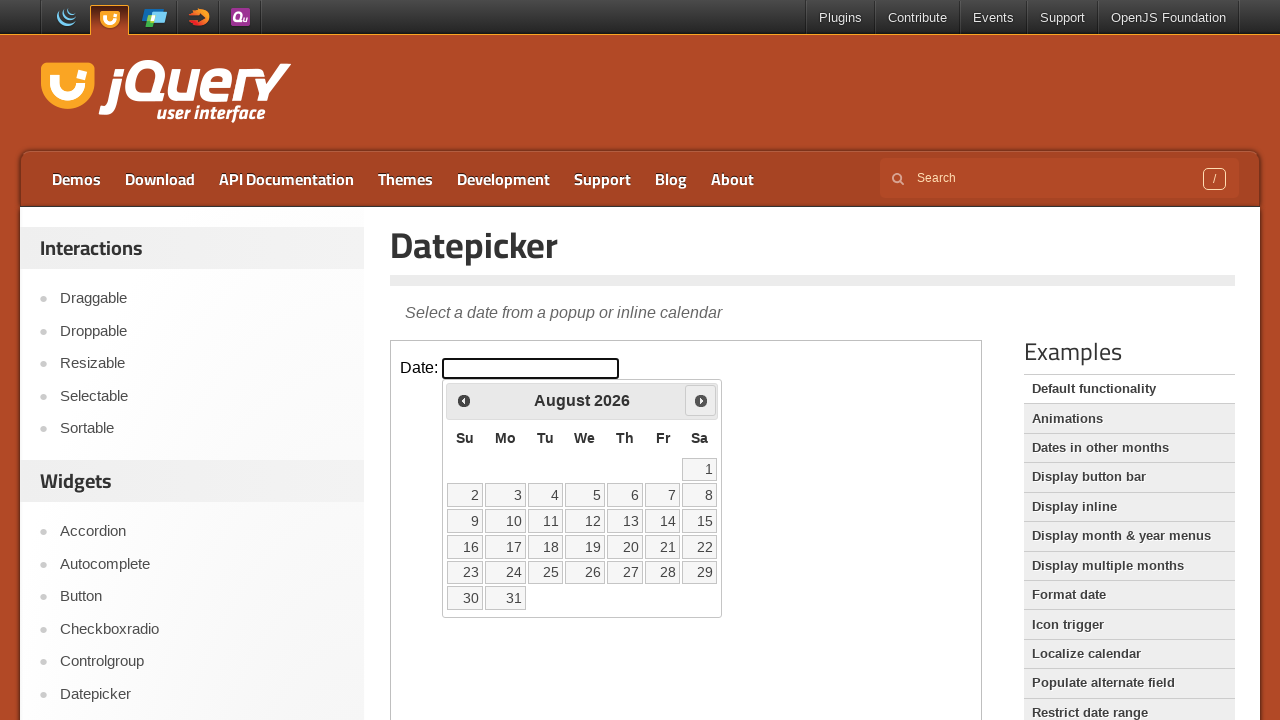

Selected day 15 in August from the datepicker calendar at (700, 521) on iframe.demo-frame >> internal:control=enter-frame >> table.ui-datepicker-calenda
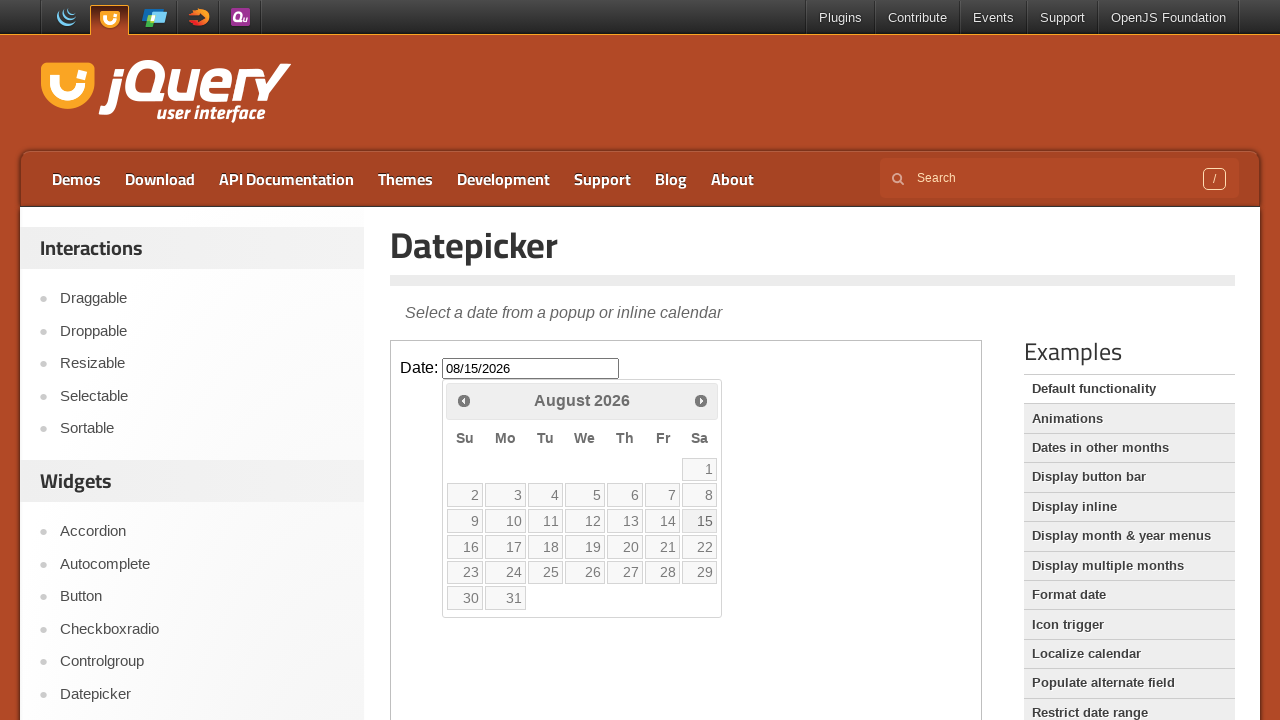

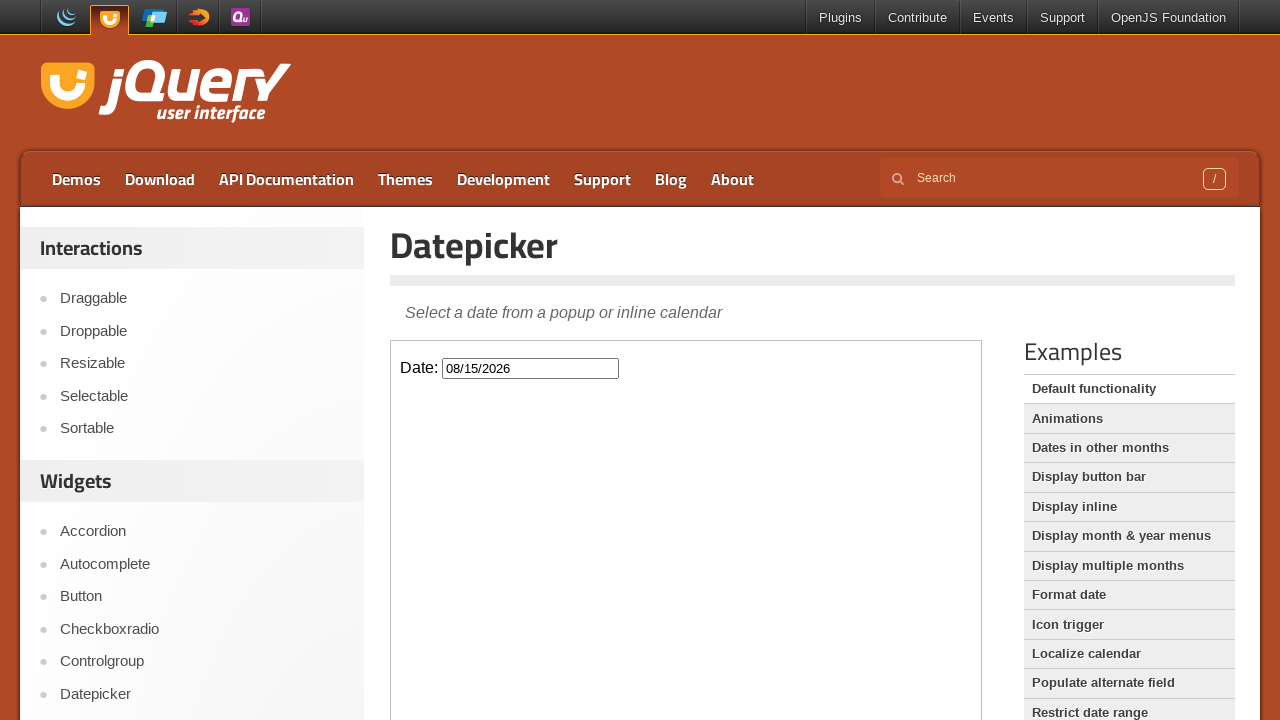